Navigates to a YouTube video and activates fullscreen mode by clicking the fullscreen button in the video player

Starting URL: https://www.youtube.com/watch?v=dQw4w9WgXcQ

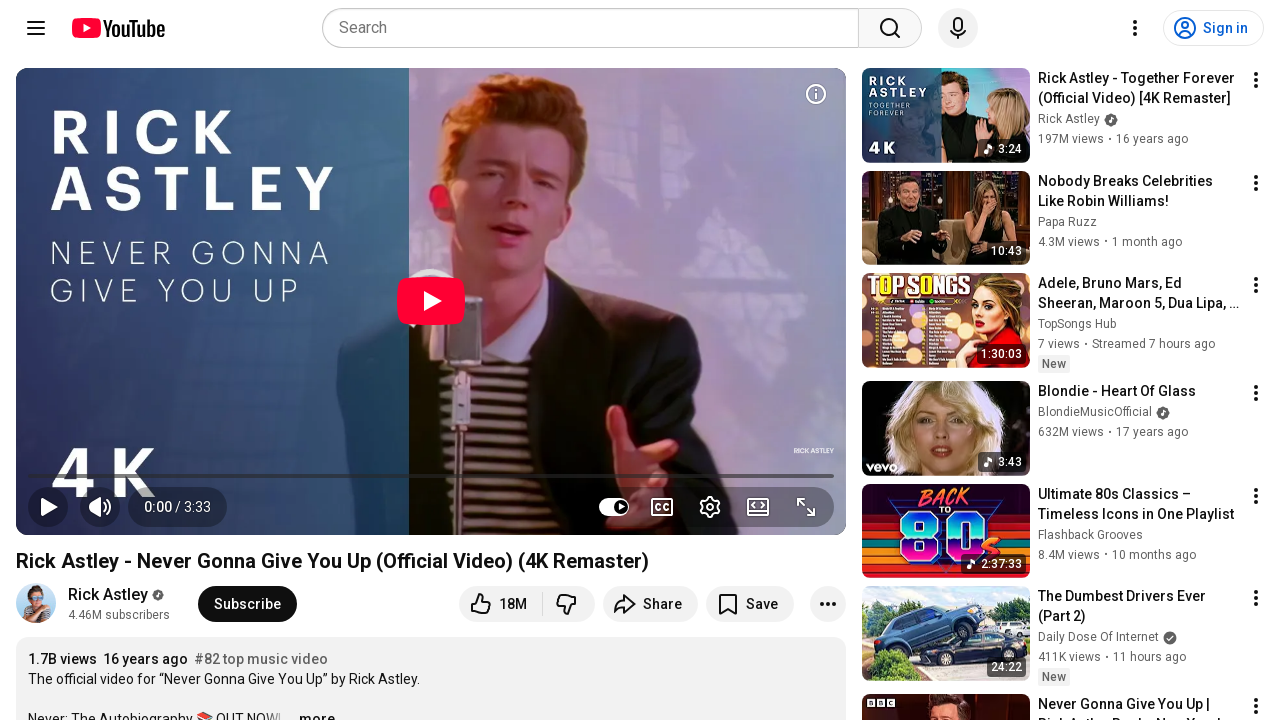

Navigated to YouTube video URL
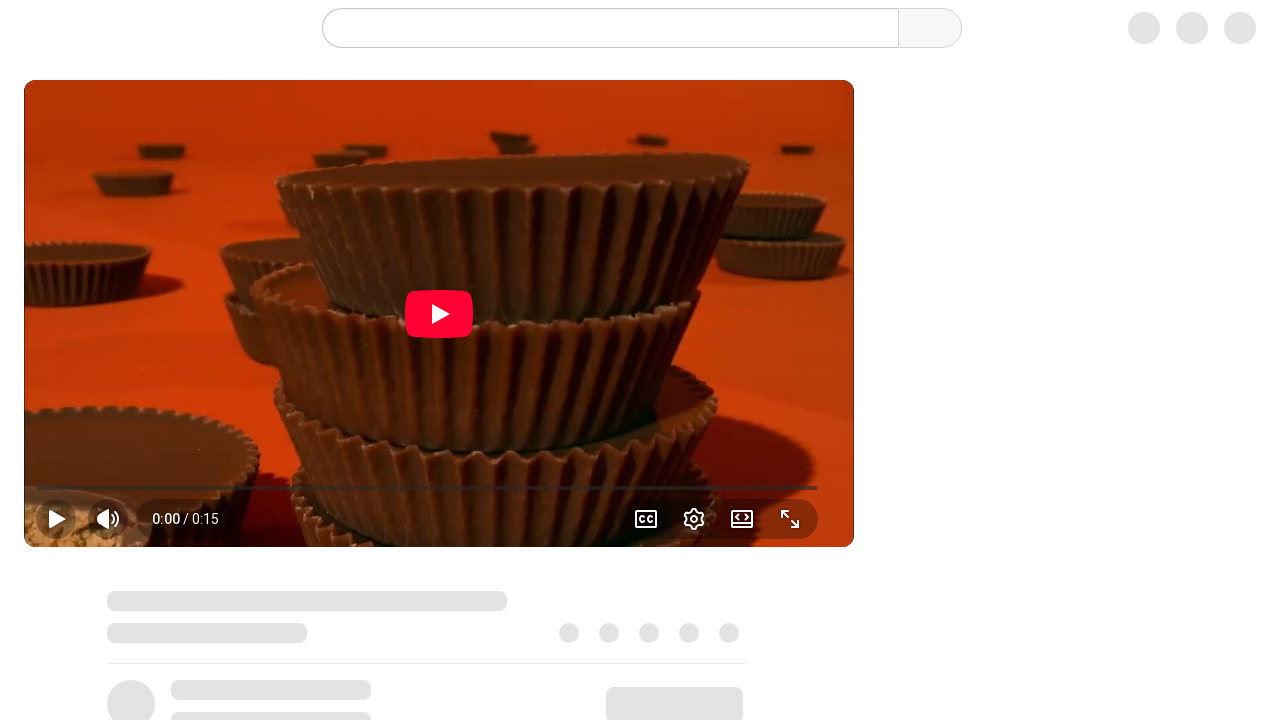

Video player loaded and fullscreen button is visible
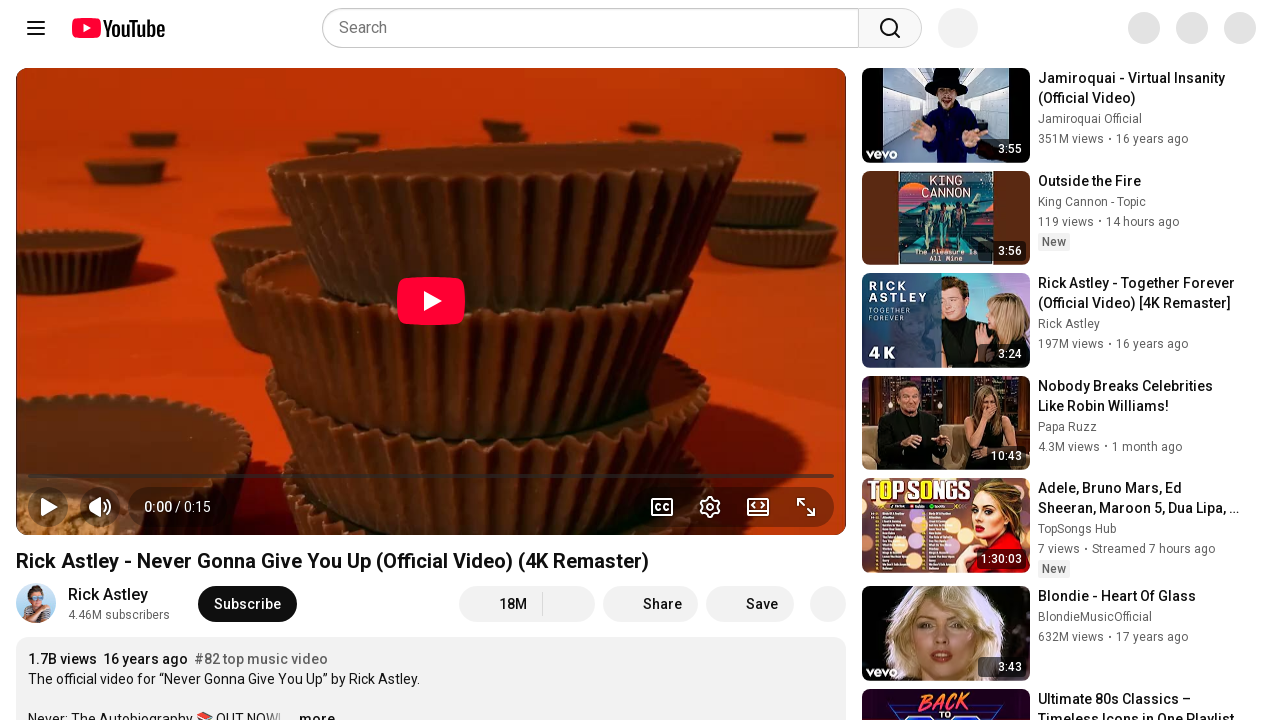

Clicked the fullscreen button in the video player at (806, 507) on .ytp-fullscreen-button.ytp-button
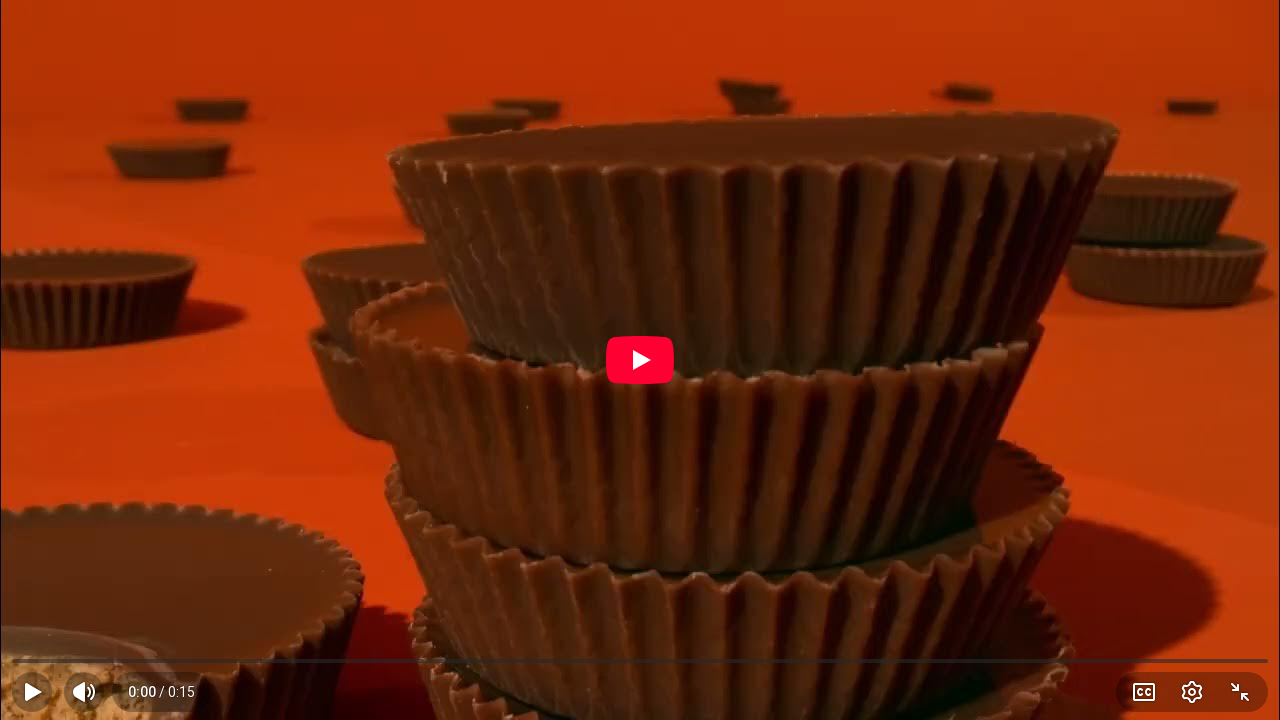

Fullscreen mode activated after 2 second wait
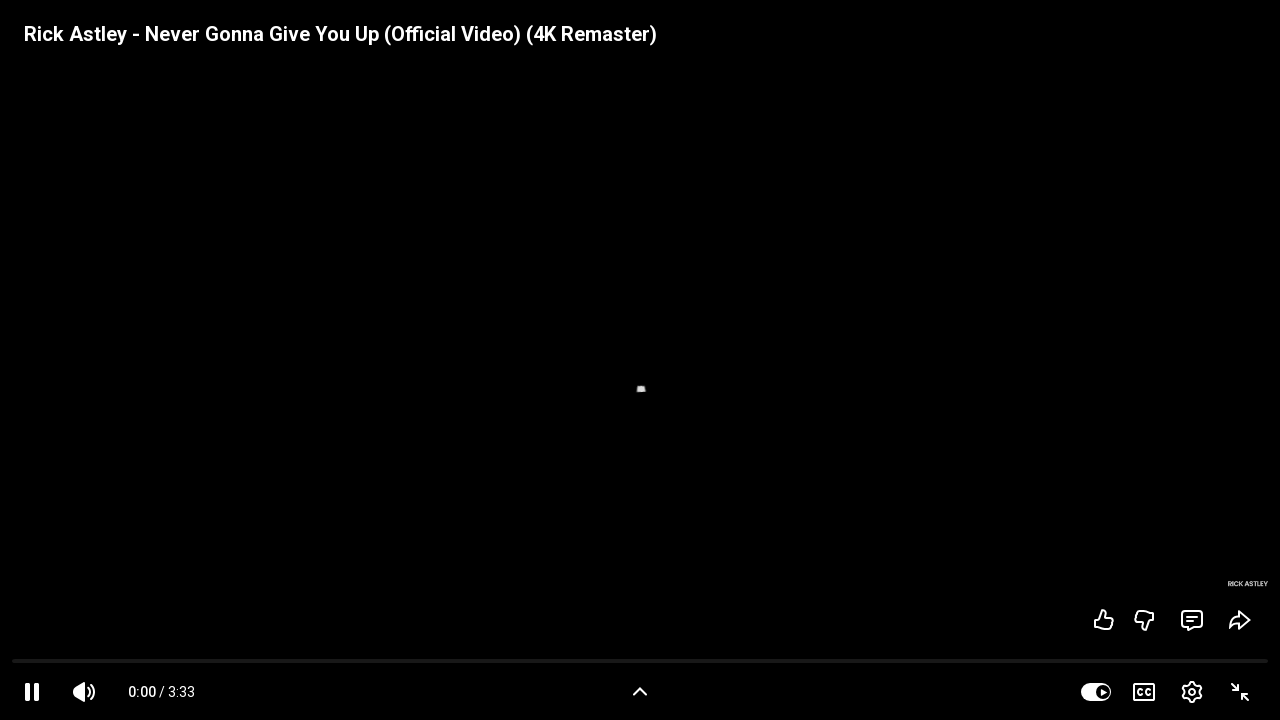

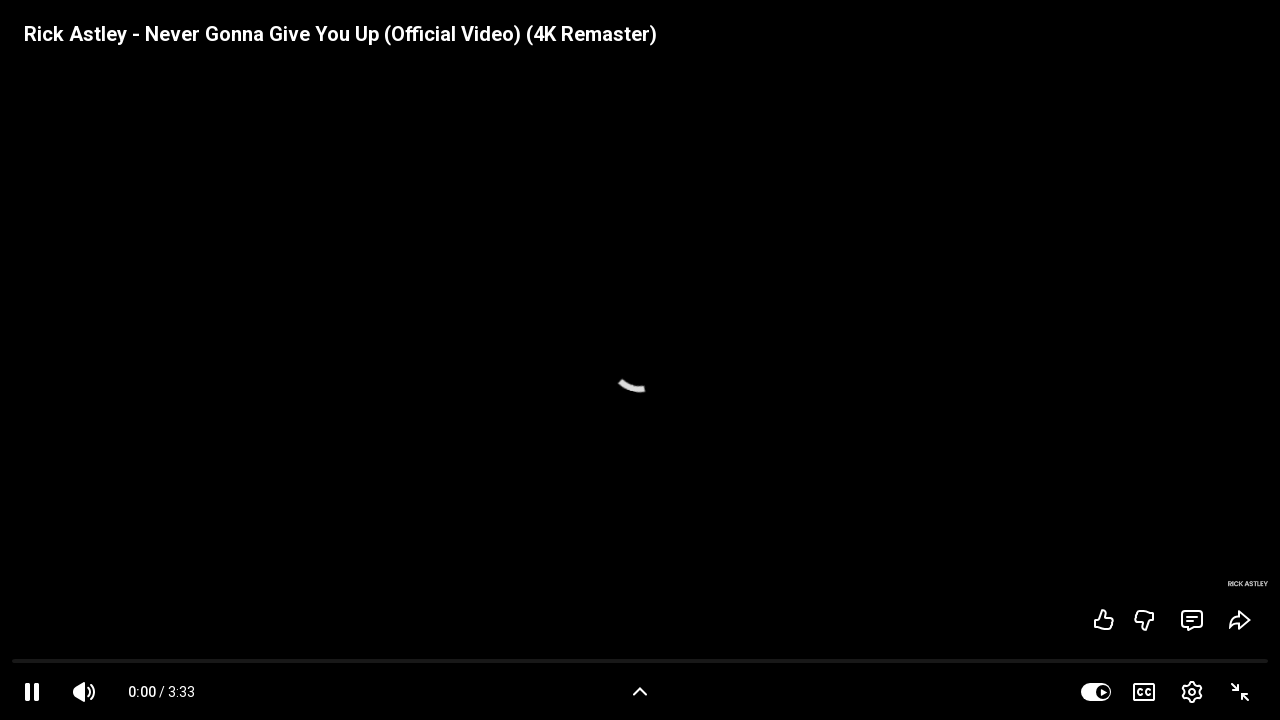